Tests dropdown functionality by selecting options from single-select and multi-select dropdowns using different selection methods (by index, by value, by visible text)

Starting URL: https://www.hyrtutorials.com/p/html-dropdown-elements-practice.html

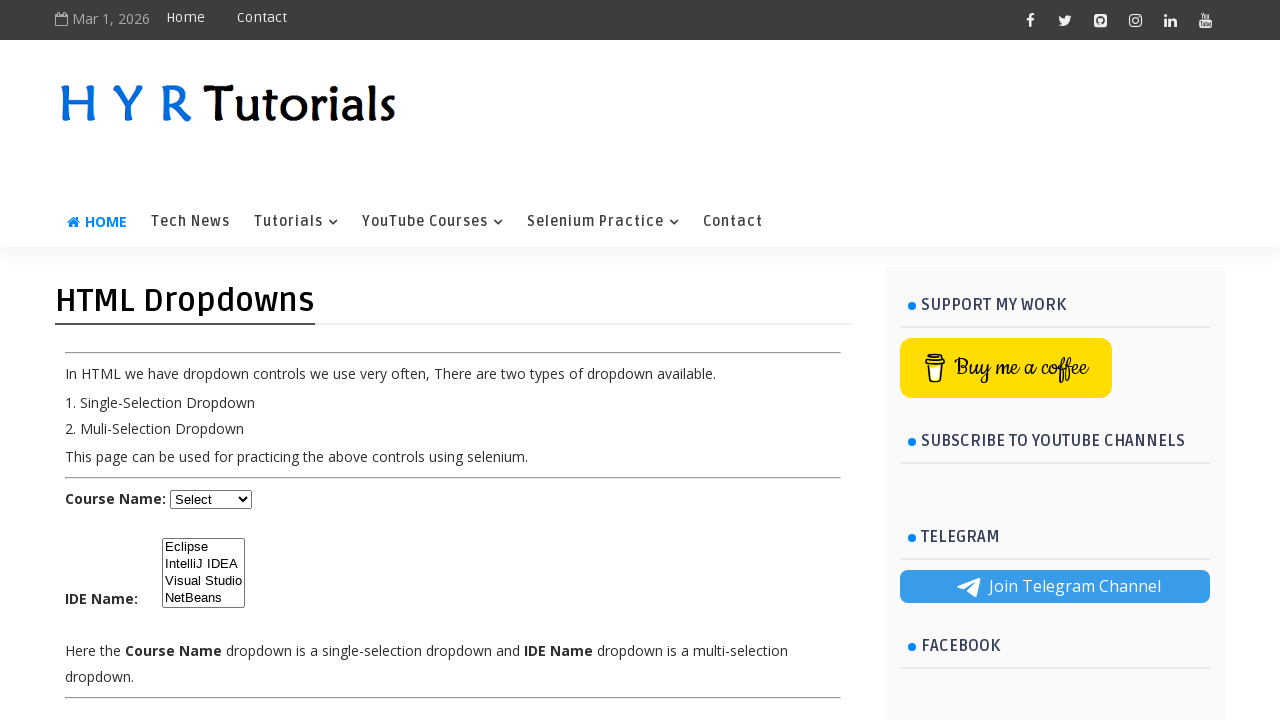

Selected first option in single-select course dropdown by index on #course
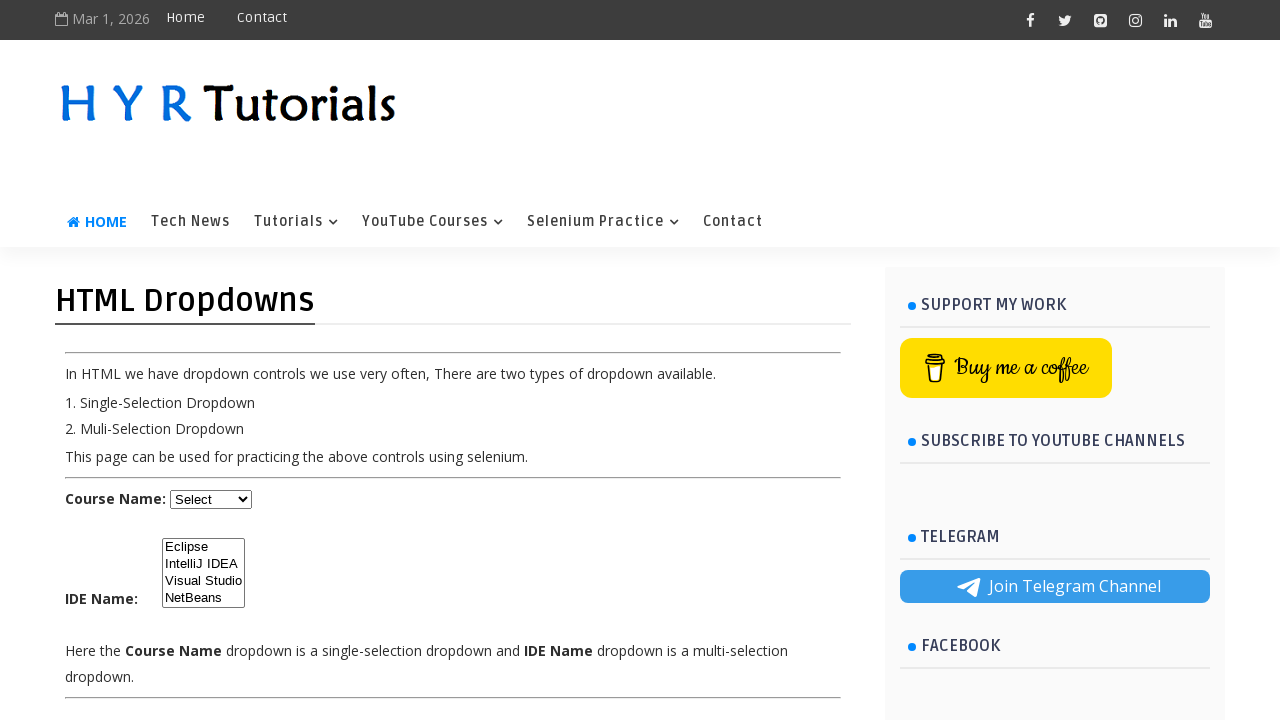

Selected Java option in course dropdown by value on #course
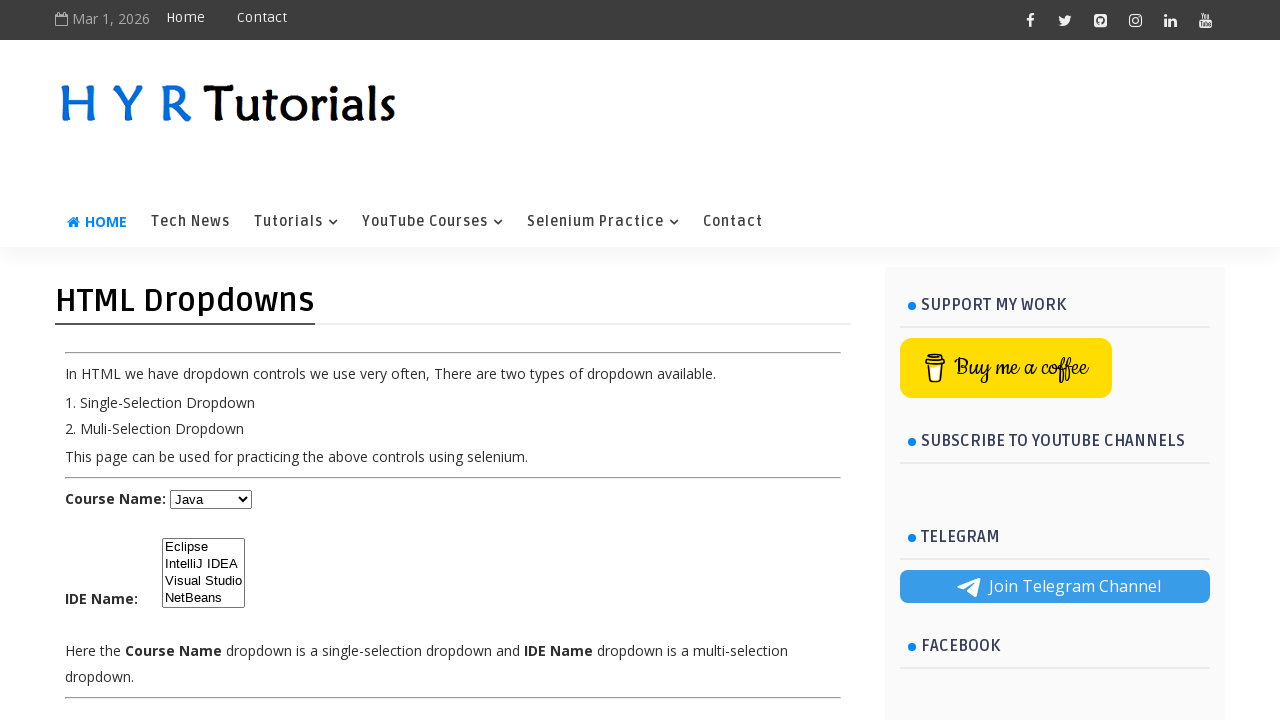

Selected Python option in course dropdown by visible text on #course
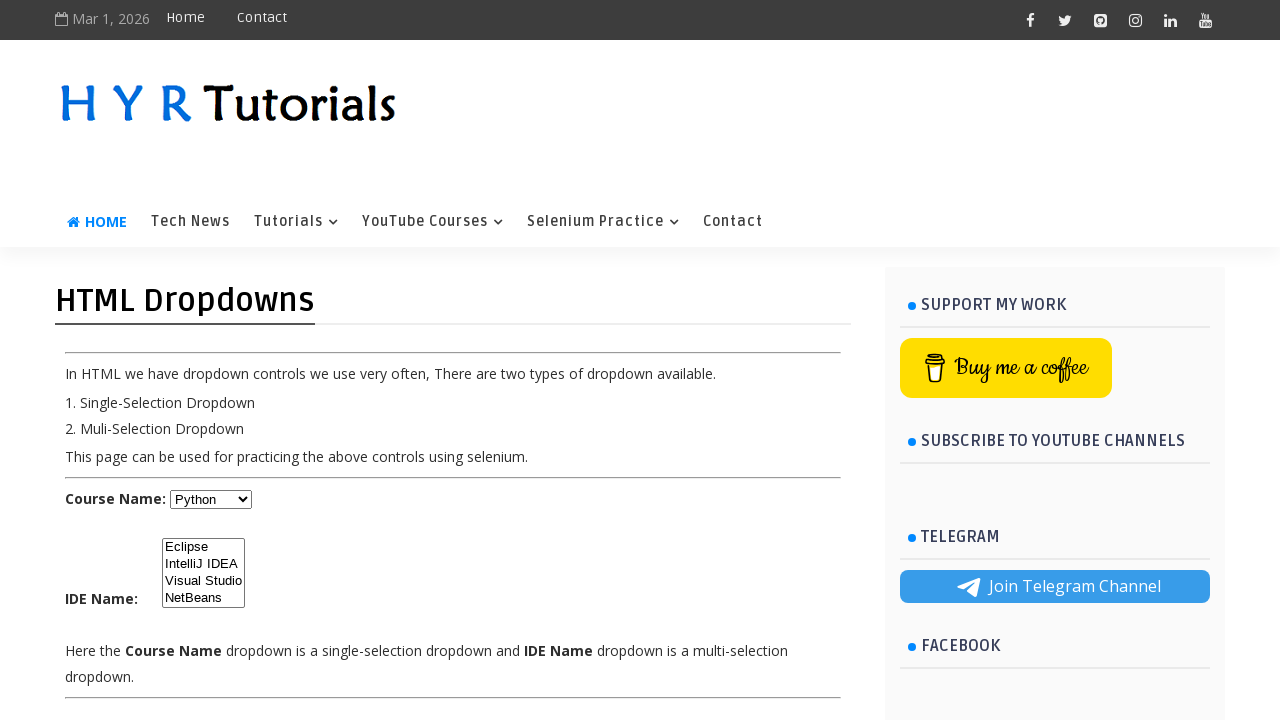

Selected first option in multi-select IDE dropdown by index on #ide
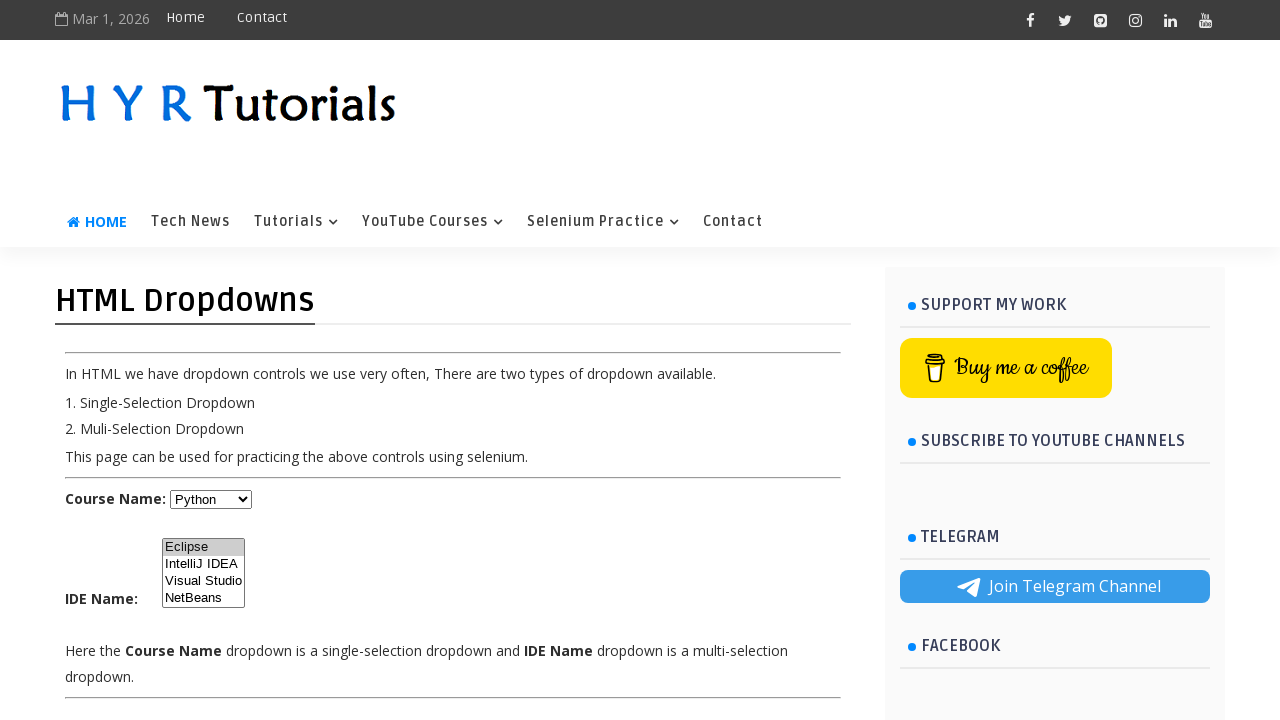

Selected IntelliJ option in IDE dropdown by value on #ide
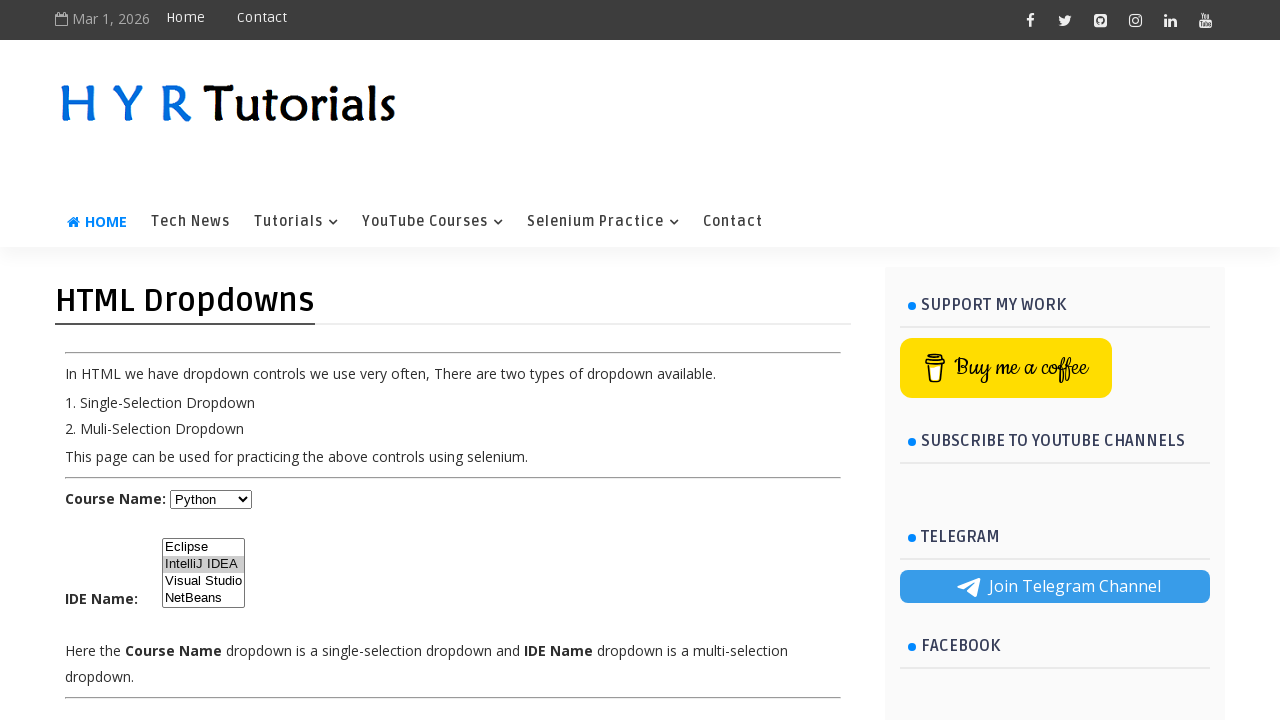

Selected Visual Studio option in IDE dropdown by visible text on #ide
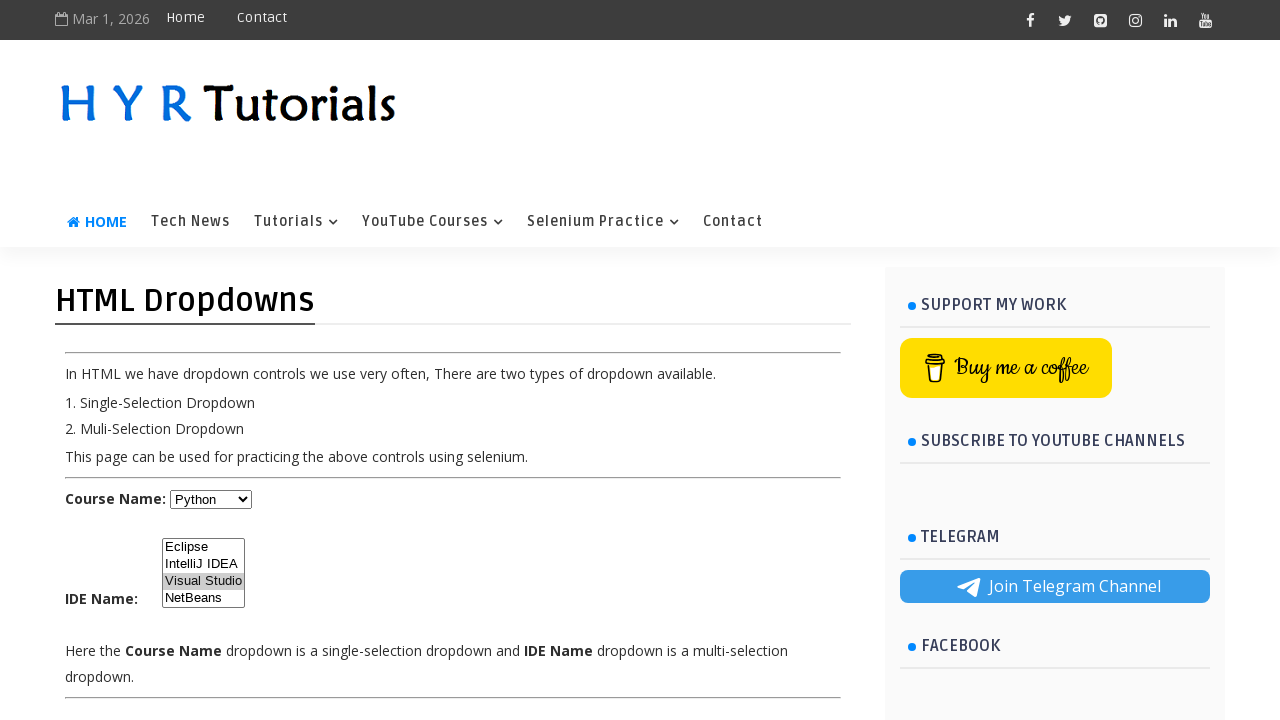

Verified course dropdown is present
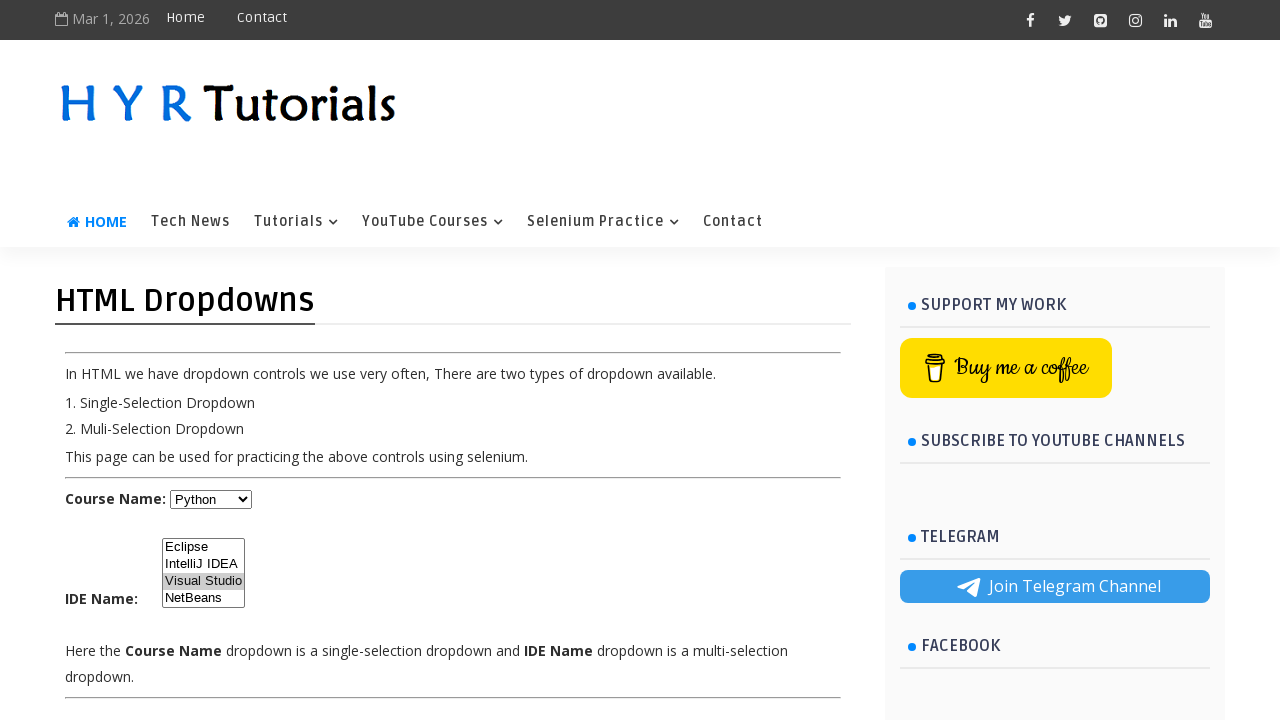

Verified IDE dropdown is present
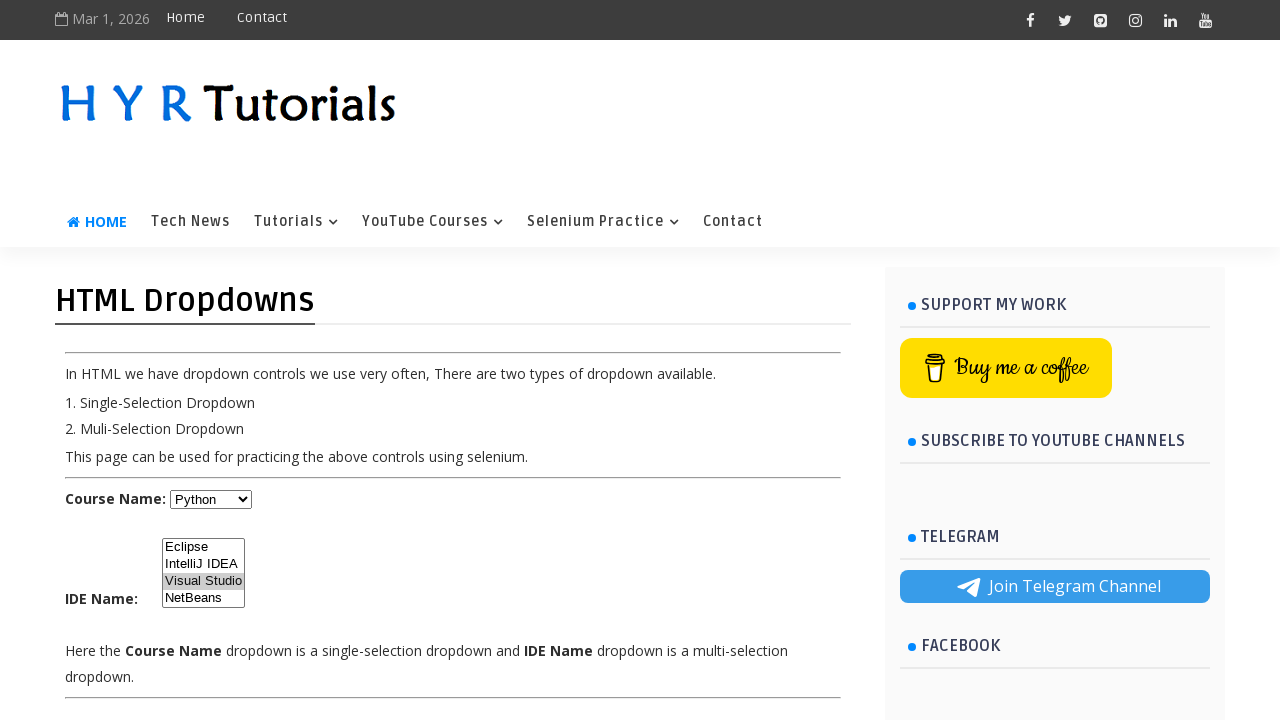

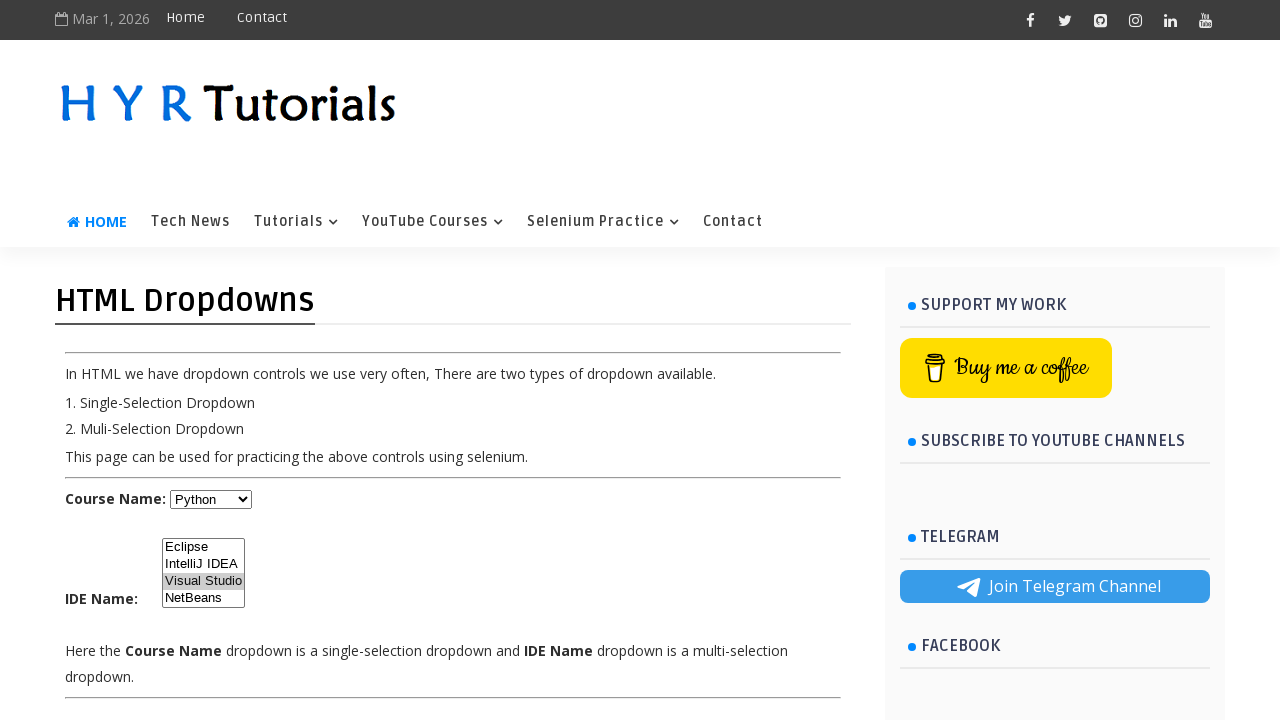